Tests text box form functionality on demoqa.com by filling full name, email, current address, and permanent address fields, then submitting the form and verifying the output is displayed.

Starting URL: https://demoqa.com/text-box

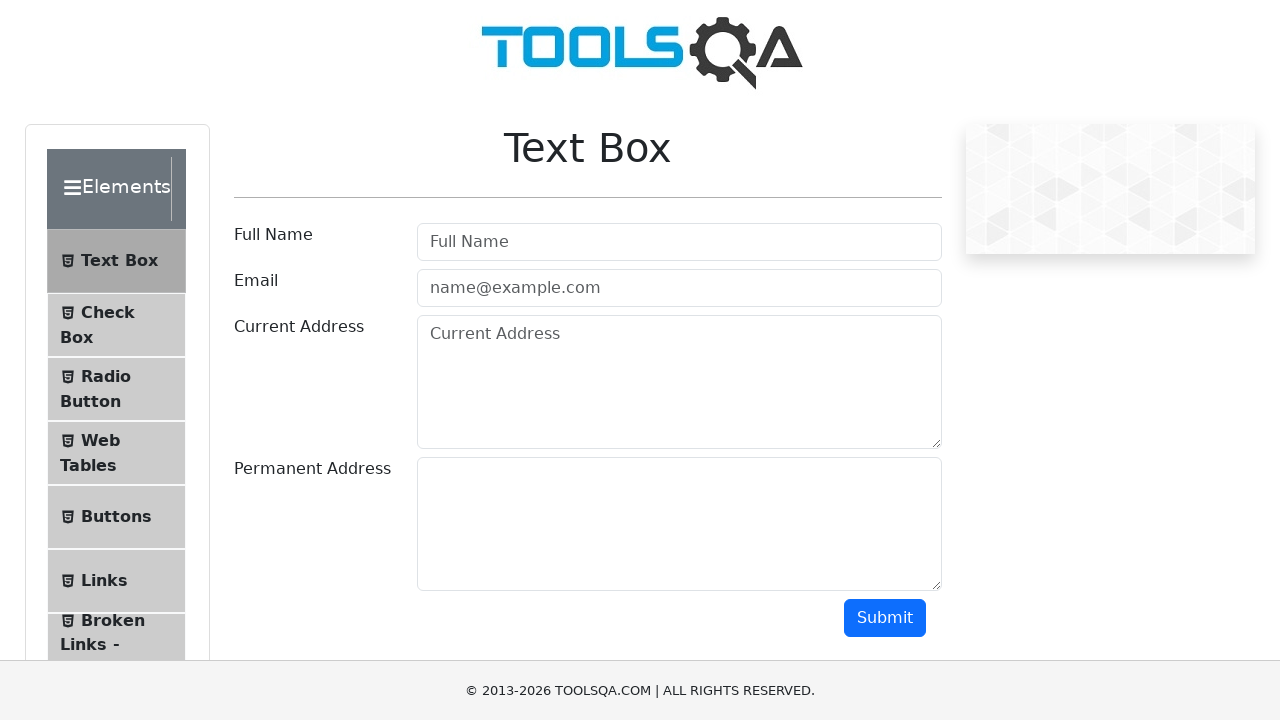

Filled full name field with 'Monkey' on input[placeholder='Full Name']
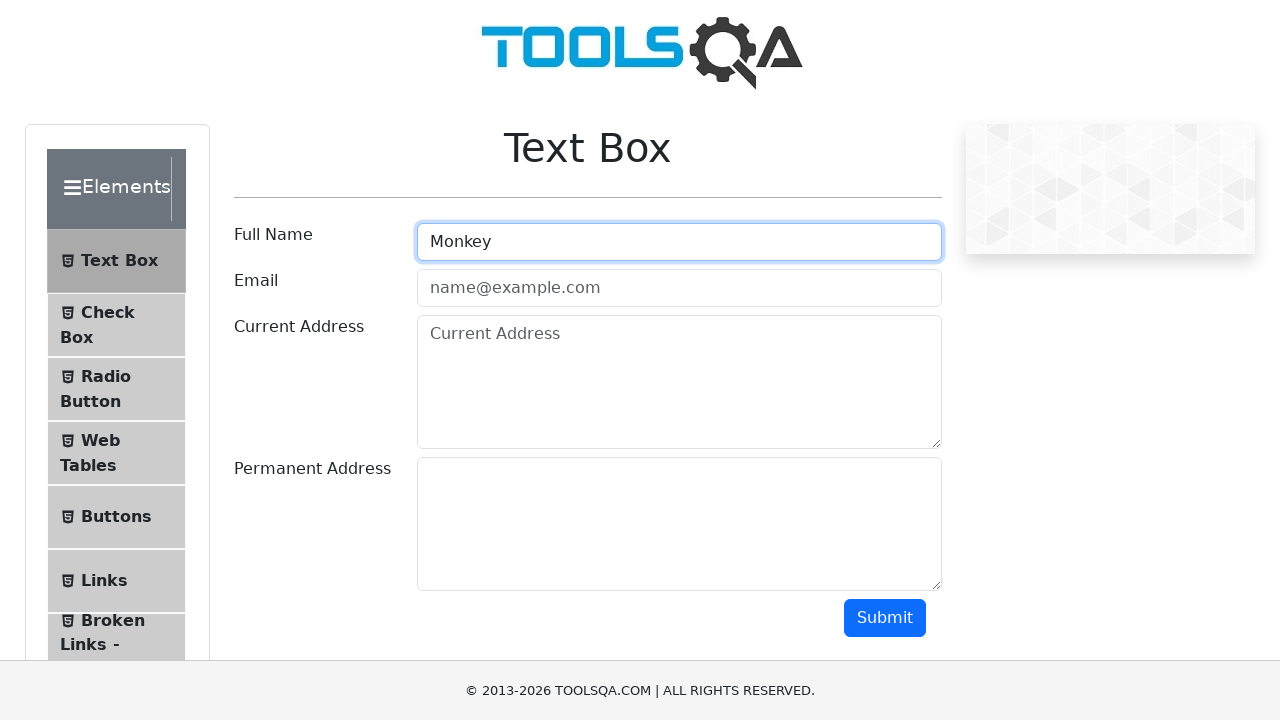

Filled email field with 'monkey@gmail.com' on #userEmail
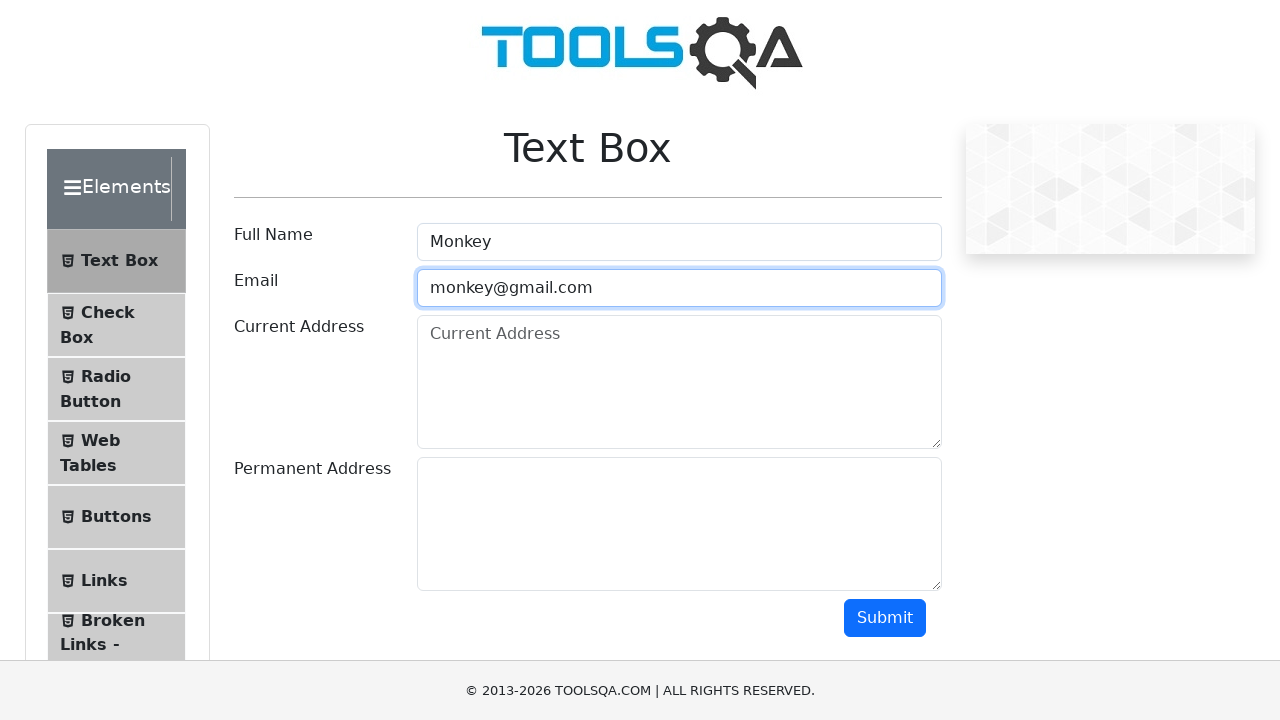

Filled current address field with 'Monkey street 5' on textarea#currentAddress
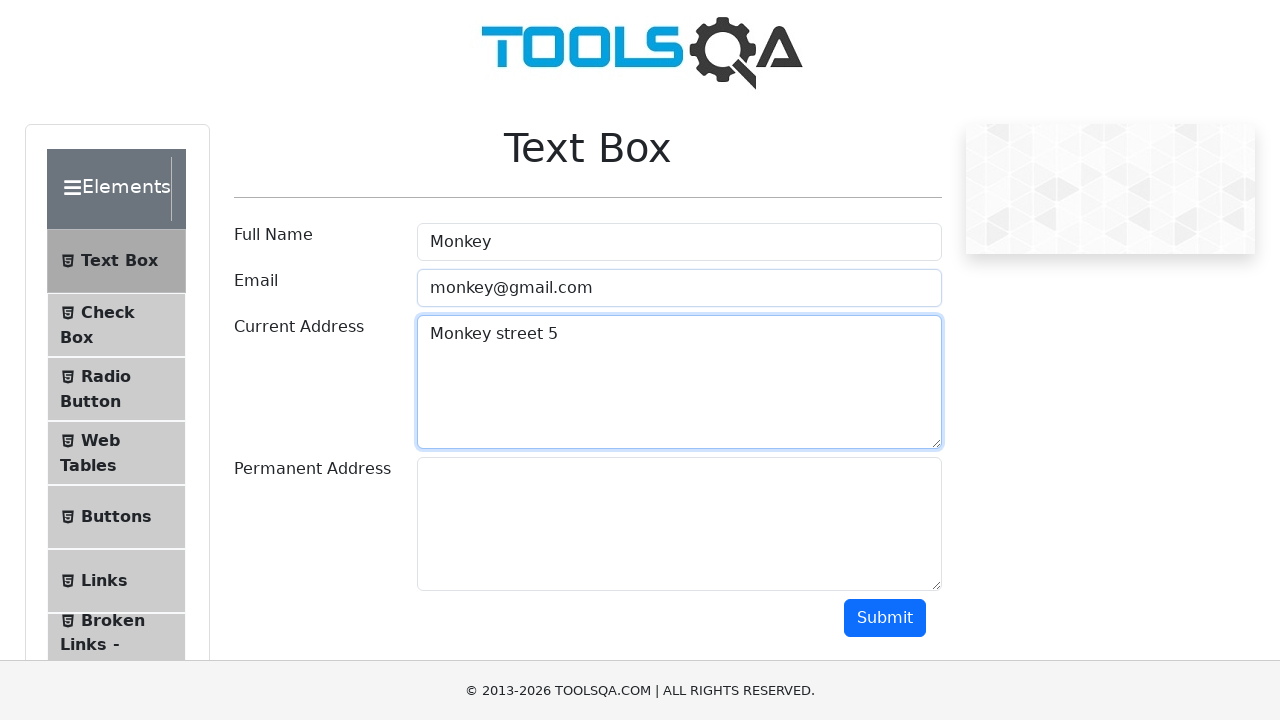

Filled permanent address field with 'Monkey avenue 6' on #permanentAddress-wrapper textarea
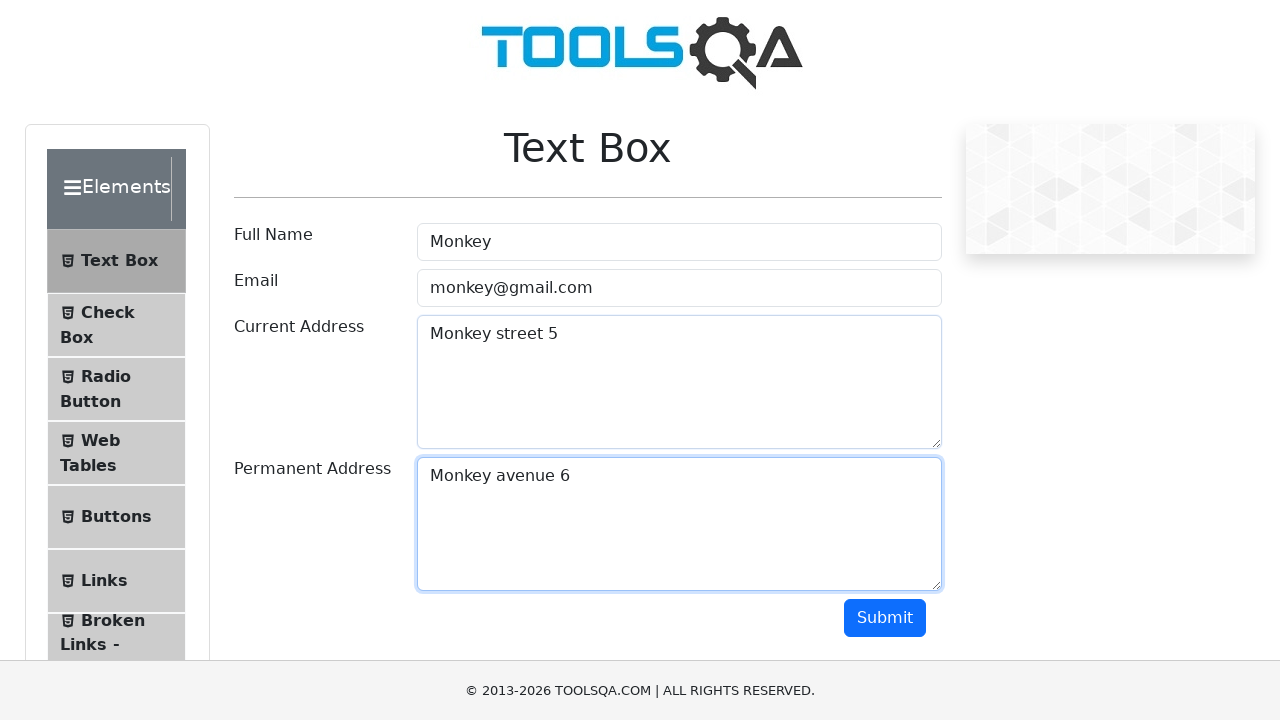

Clicked Submit button to submit the form at (885, 618) on button:text('Submit')
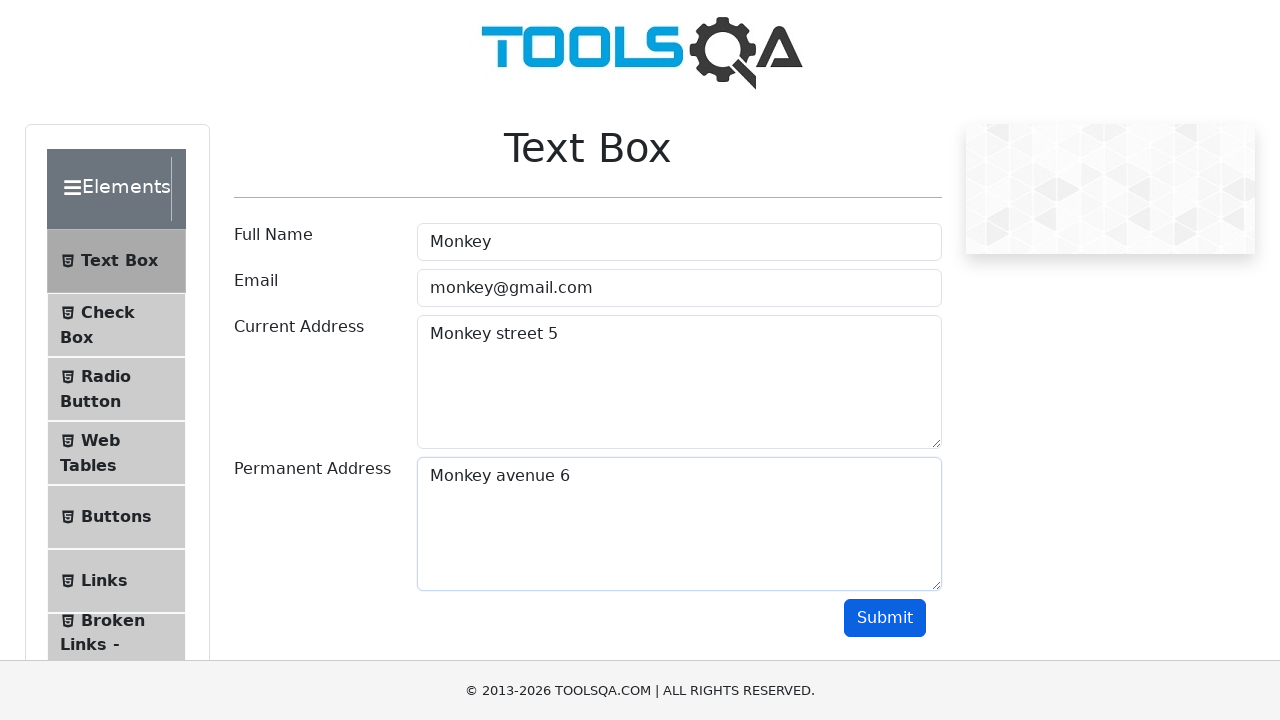

Output section appeared and is visible
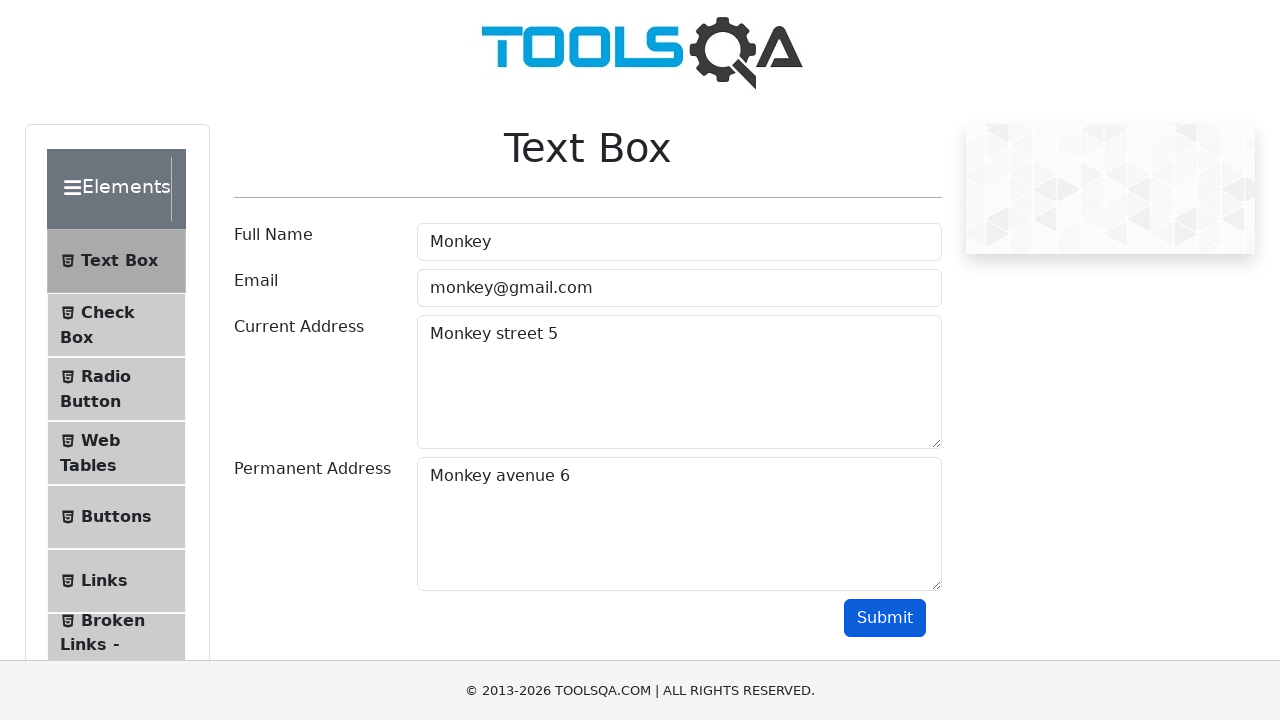

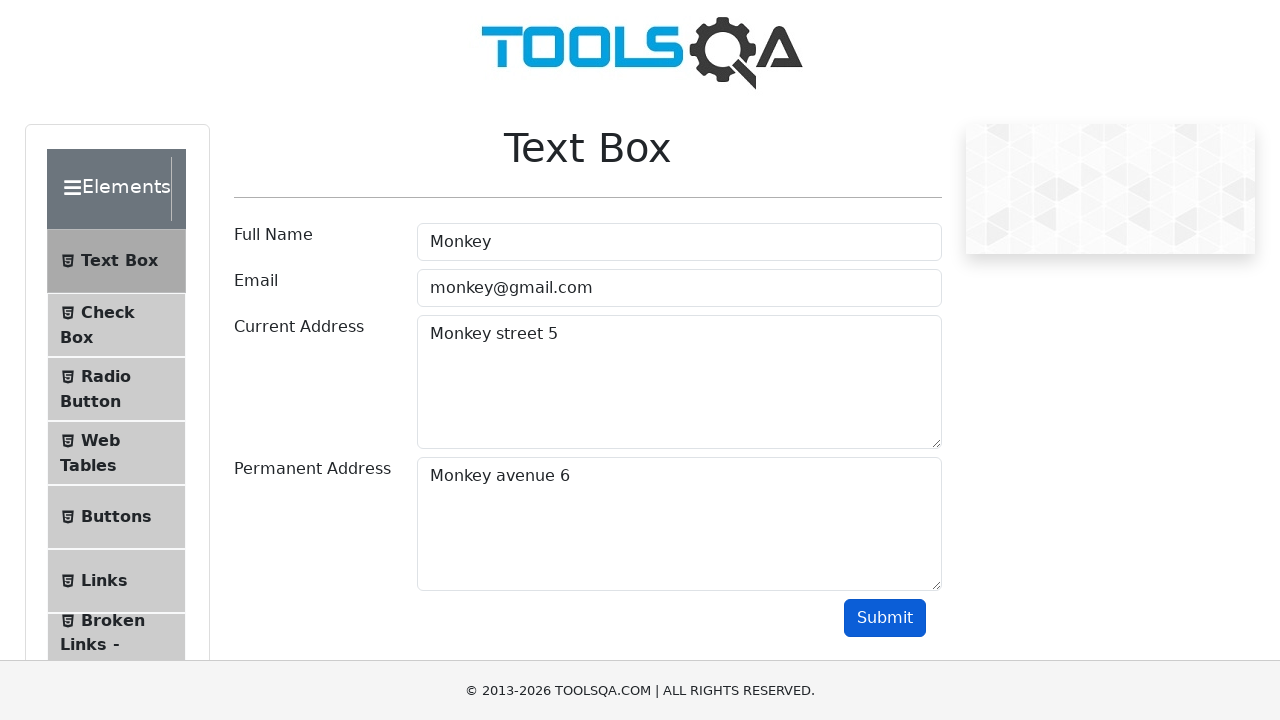